Tests selecting multiple items using click and drag combined with Ctrl key for multi-selection

Starting URL: https://automationfc.github.io/jquery-selectable/

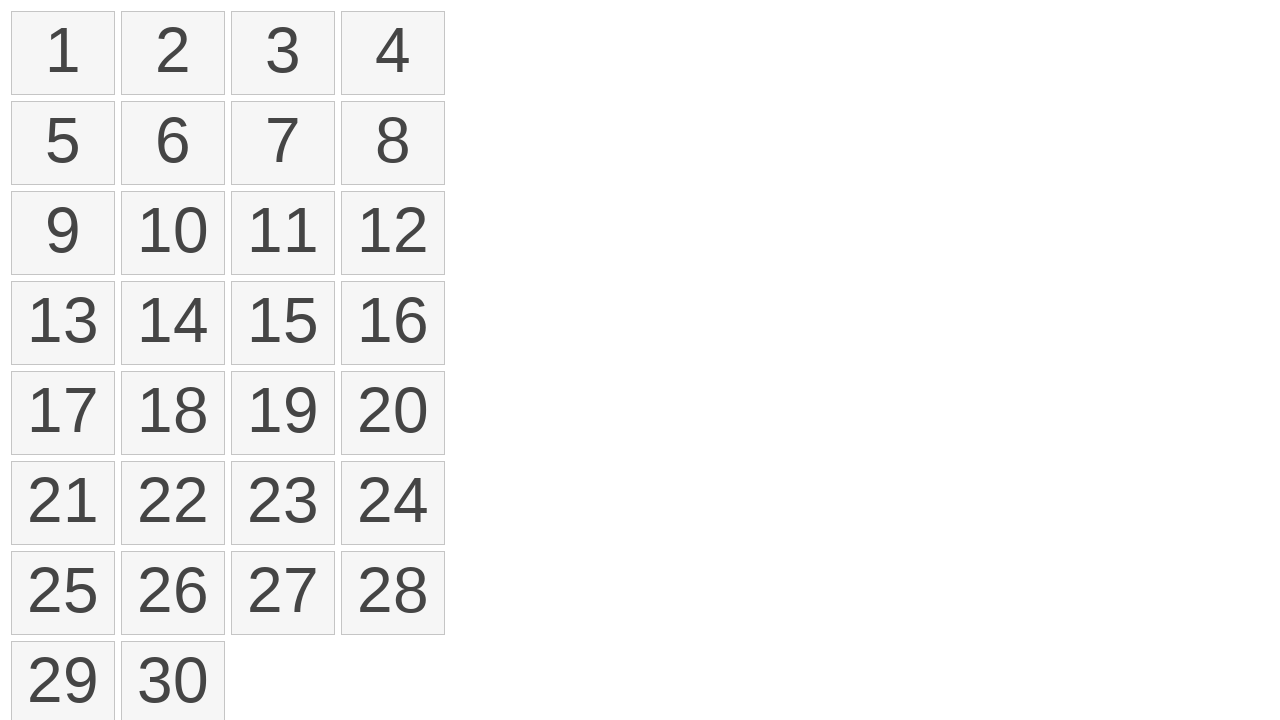

Located all selectable list items
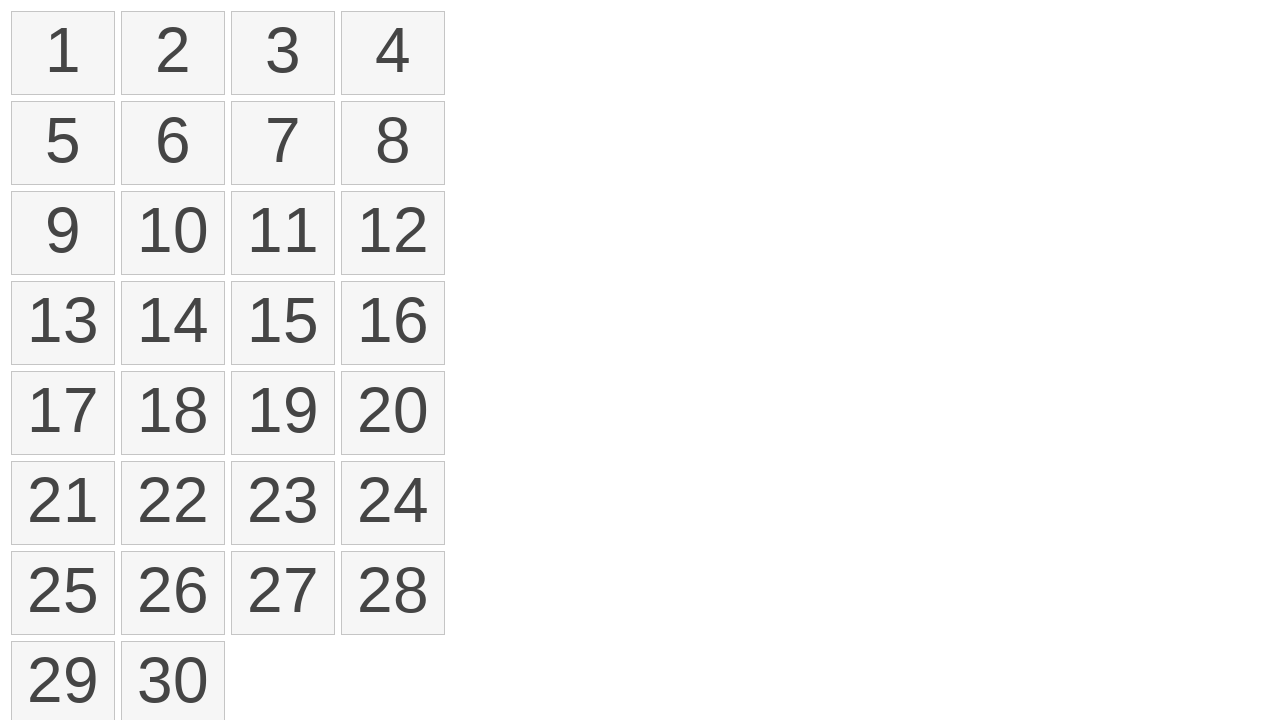

Moved mouse to first selectable item at (16, 16)
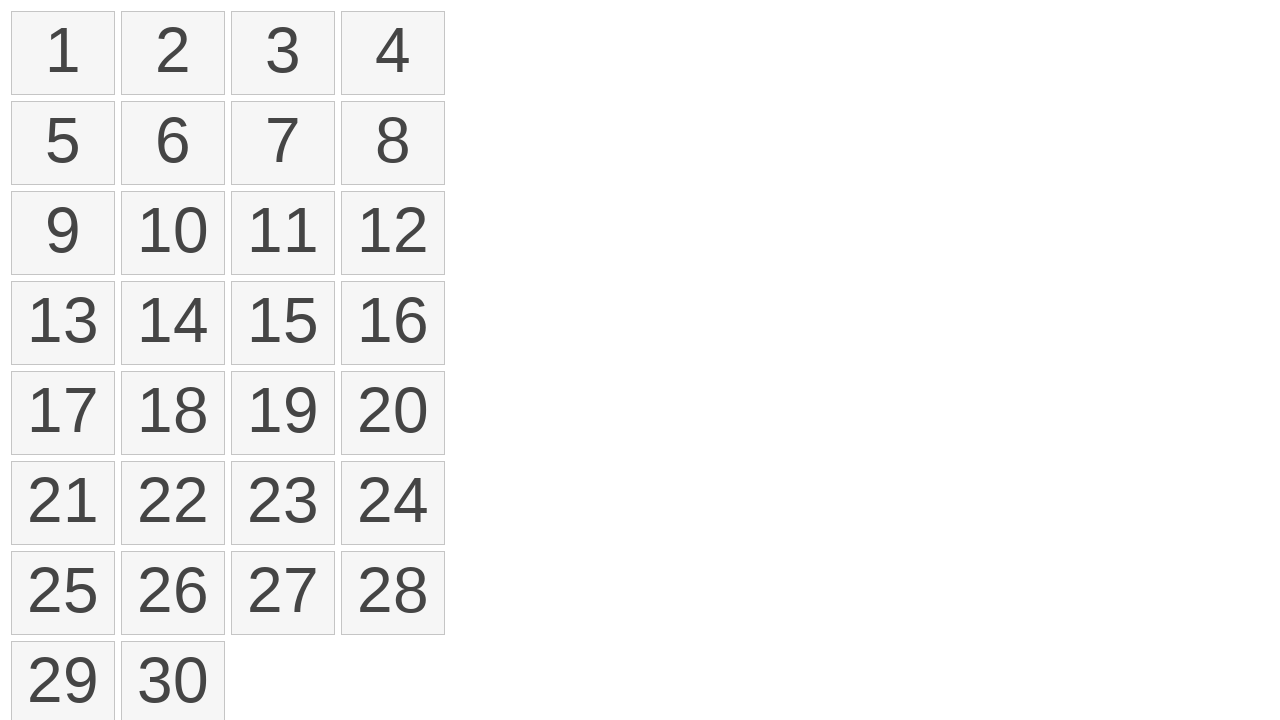

Pressed down mouse button to start drag selection at (16, 16)
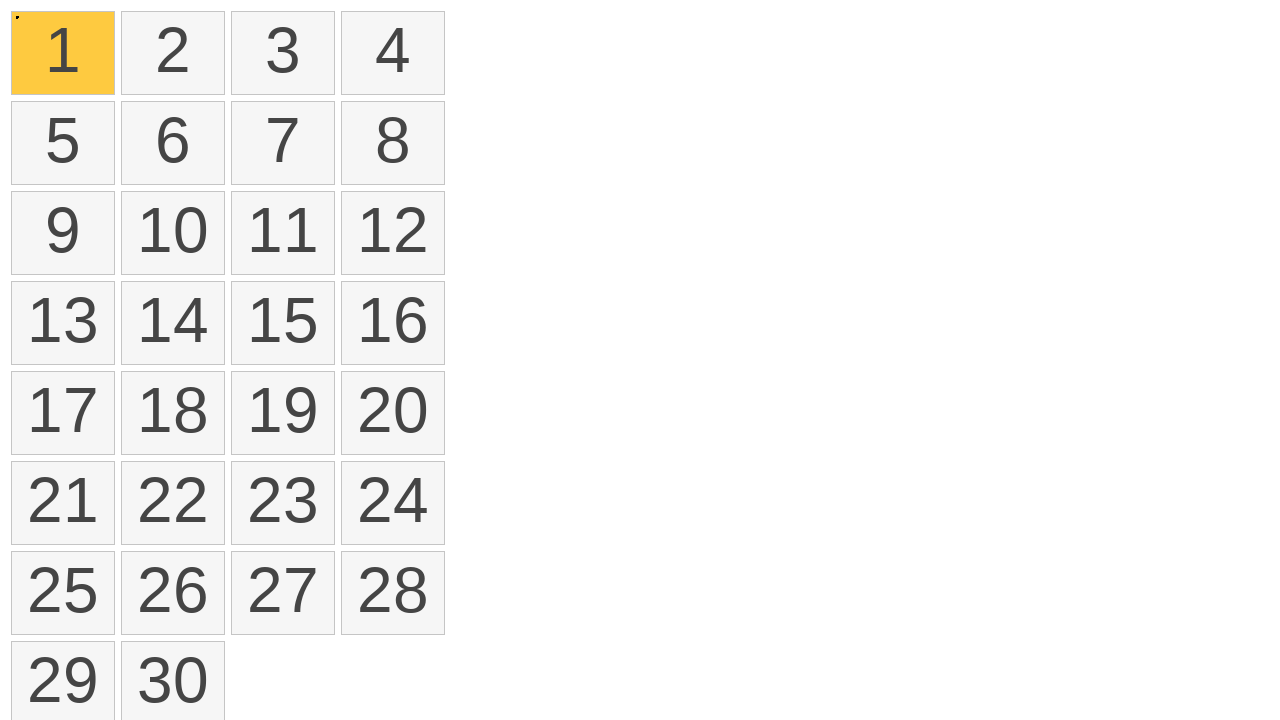

Dragged mouse to twelfth item at (346, 196)
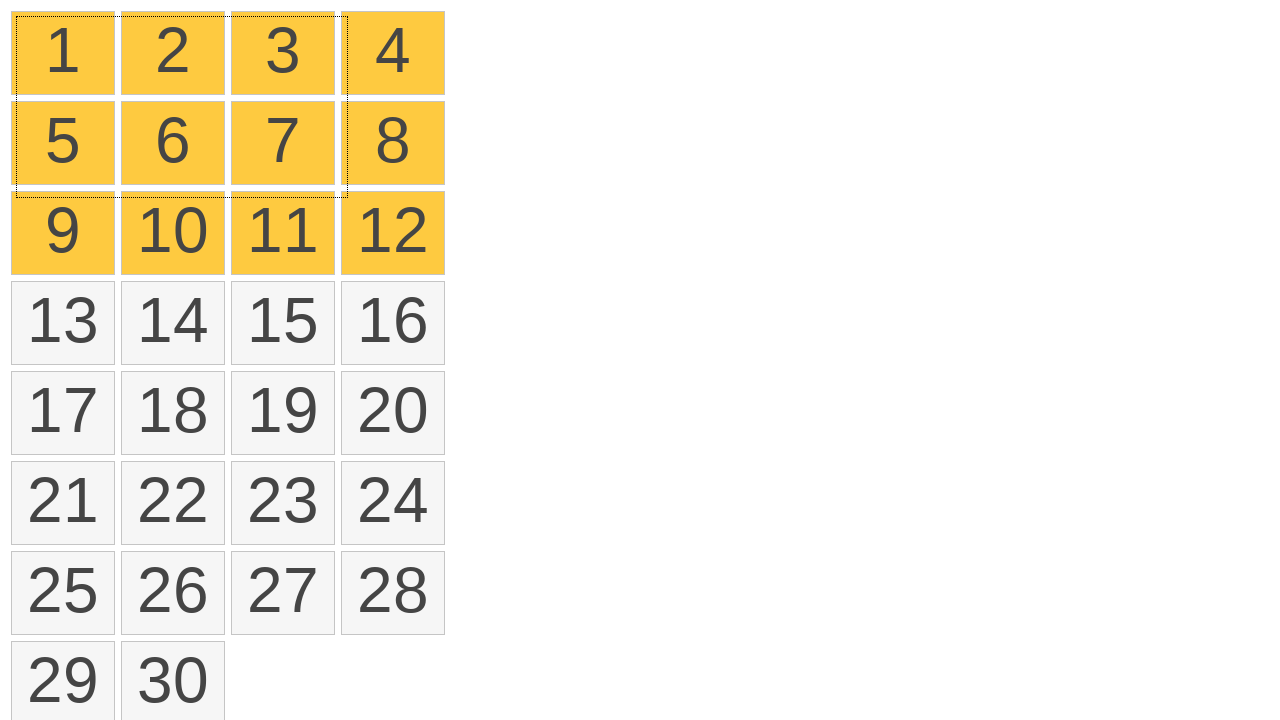

Released mouse button, selected items 1-12 at (346, 196)
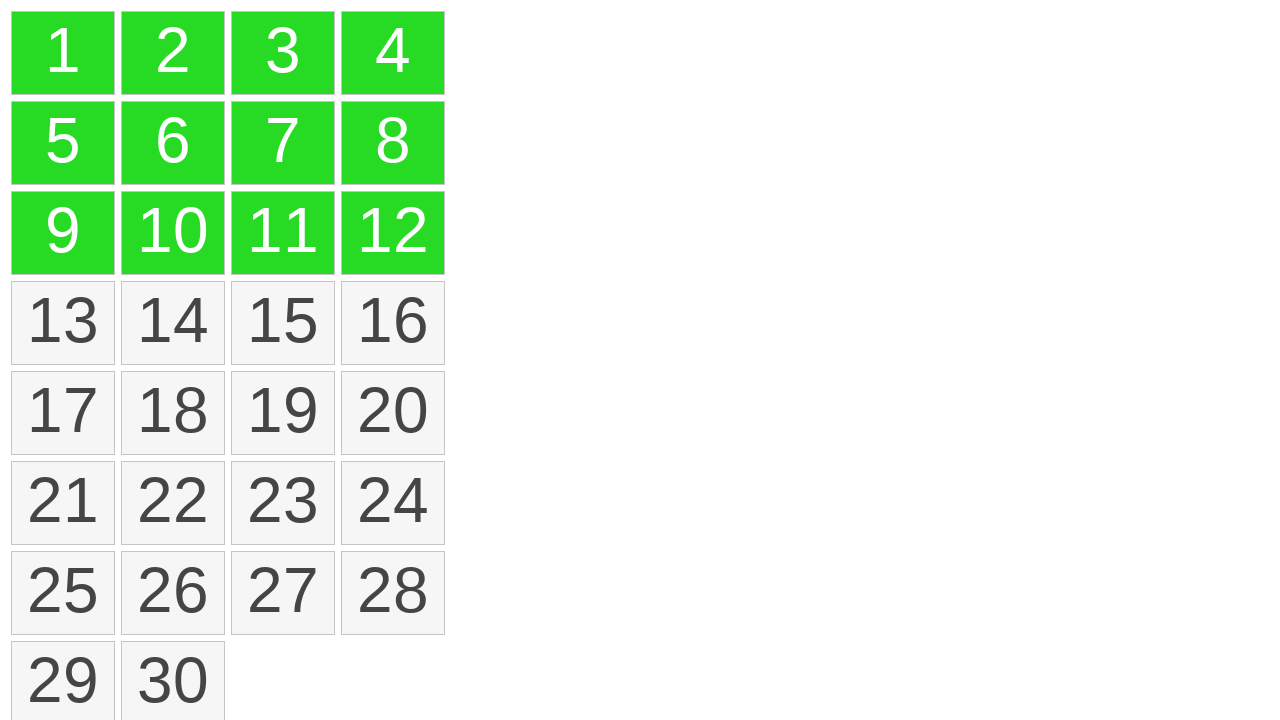

Pressed down Ctrl key for multi-selection mode
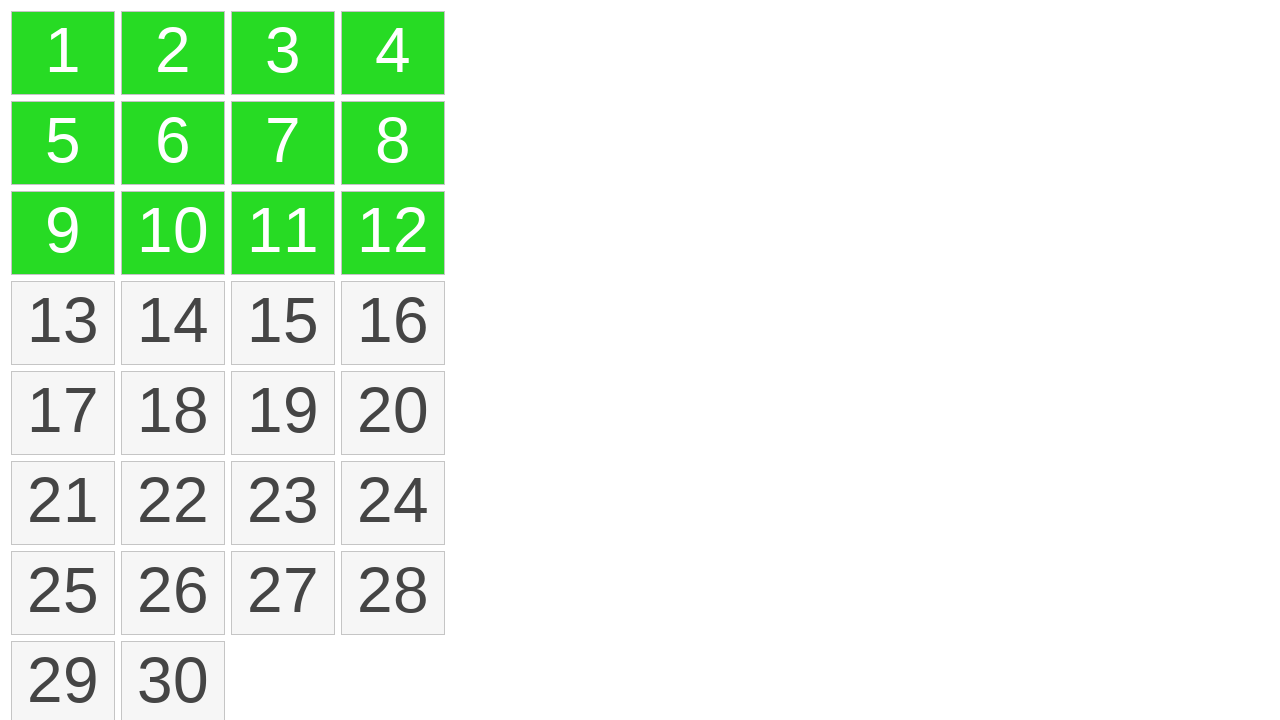

Ctrl+clicked item 13 to add to selection at (63, 323) on li.ui-state-default >> nth=12
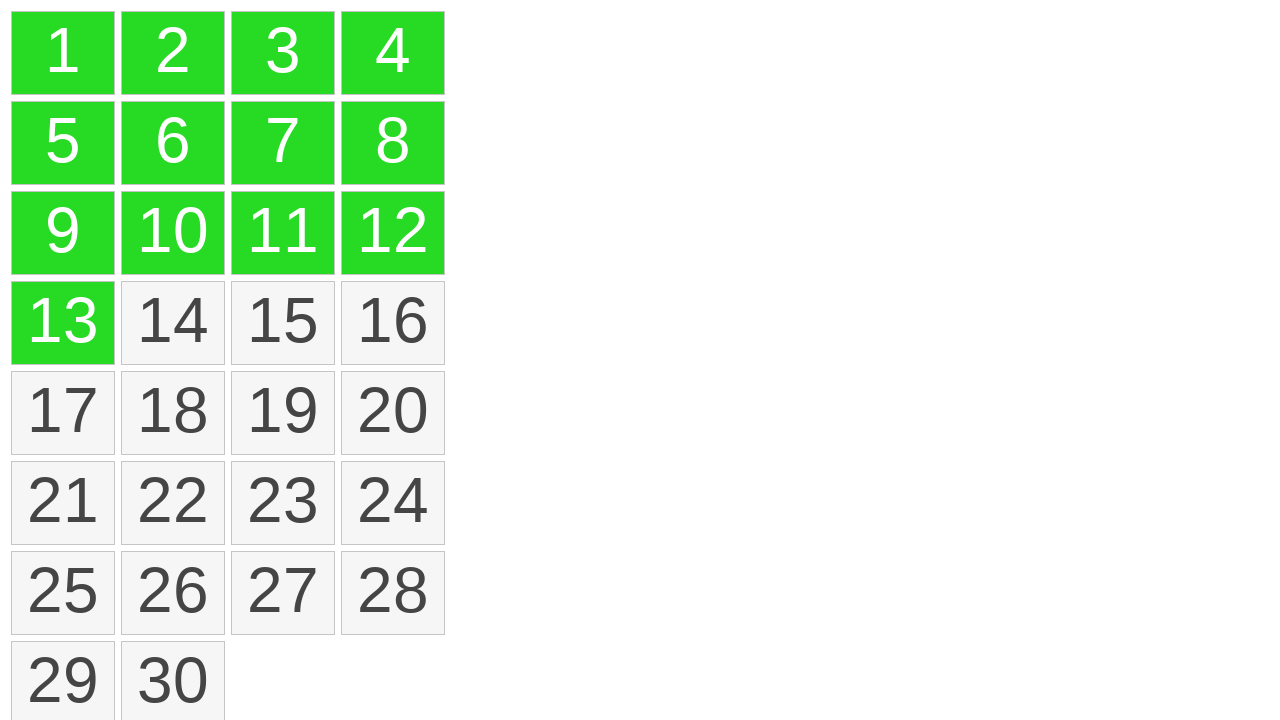

Ctrl+clicked item 14 to add to selection at (173, 323) on li.ui-state-default >> nth=13
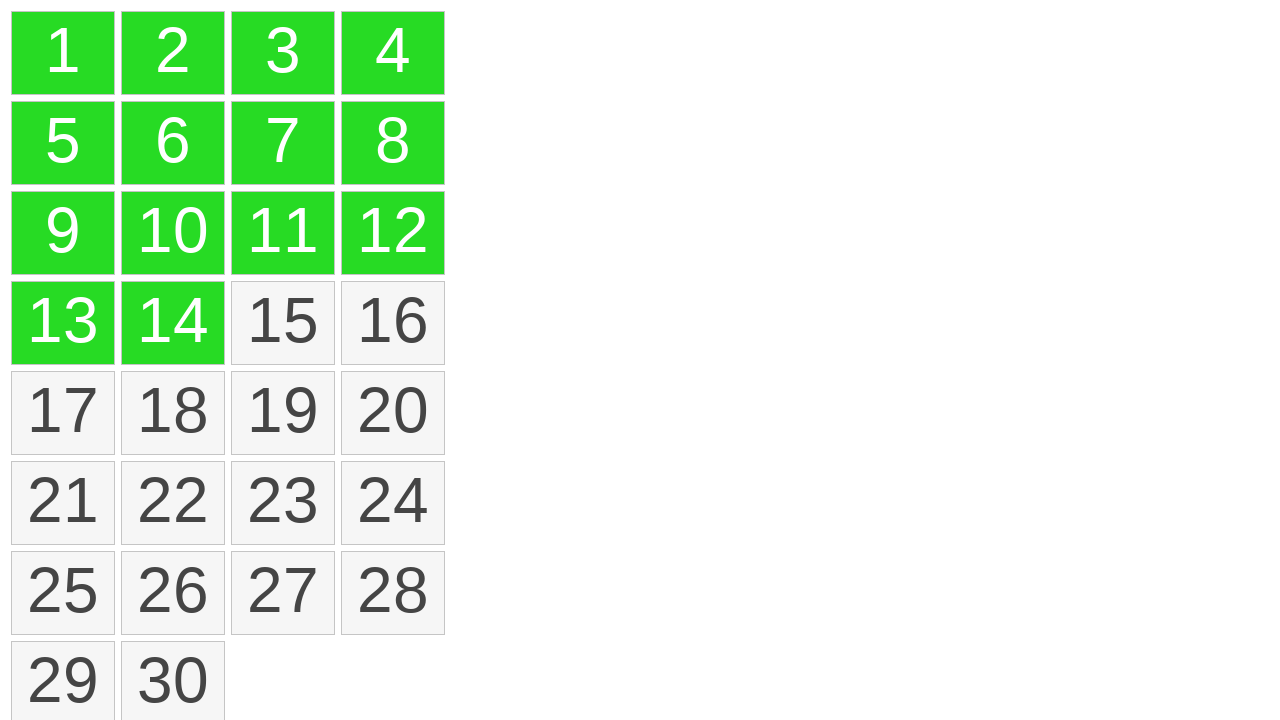

Ctrl+clicked item 15 to add to selection at (283, 323) on li.ui-state-default >> nth=14
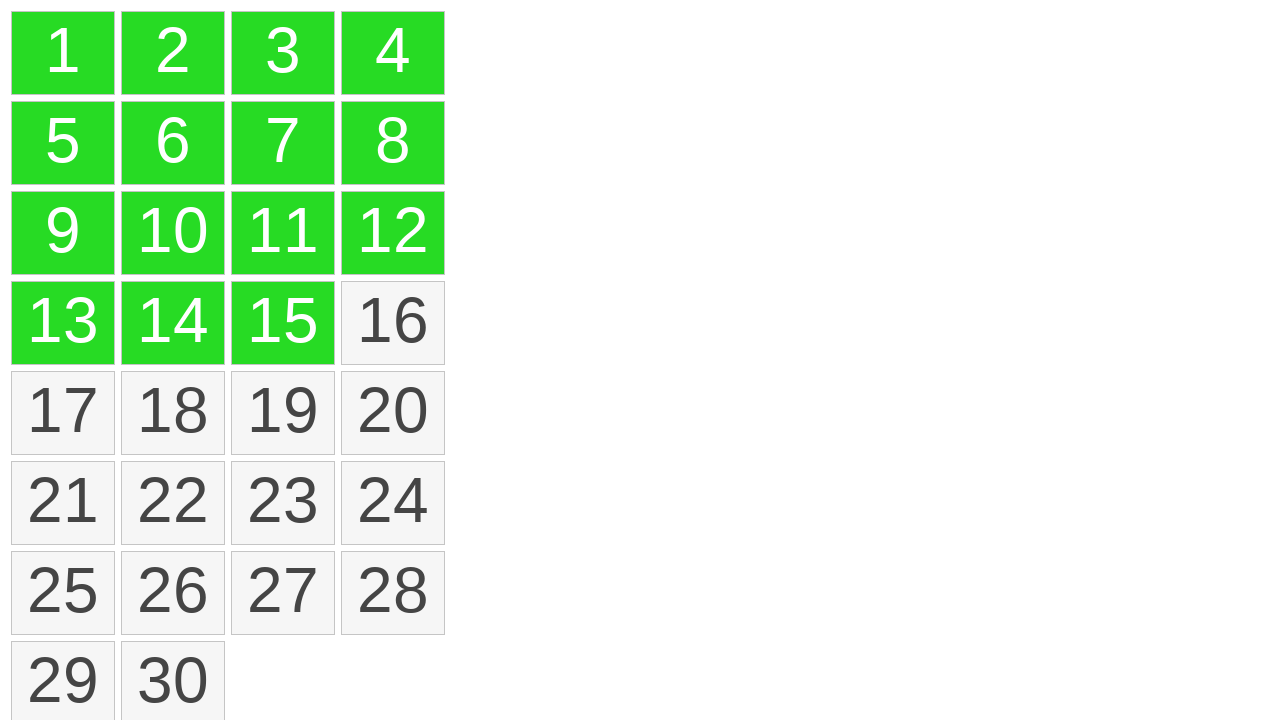

Released Ctrl key, completed multi-selection of 15 items total
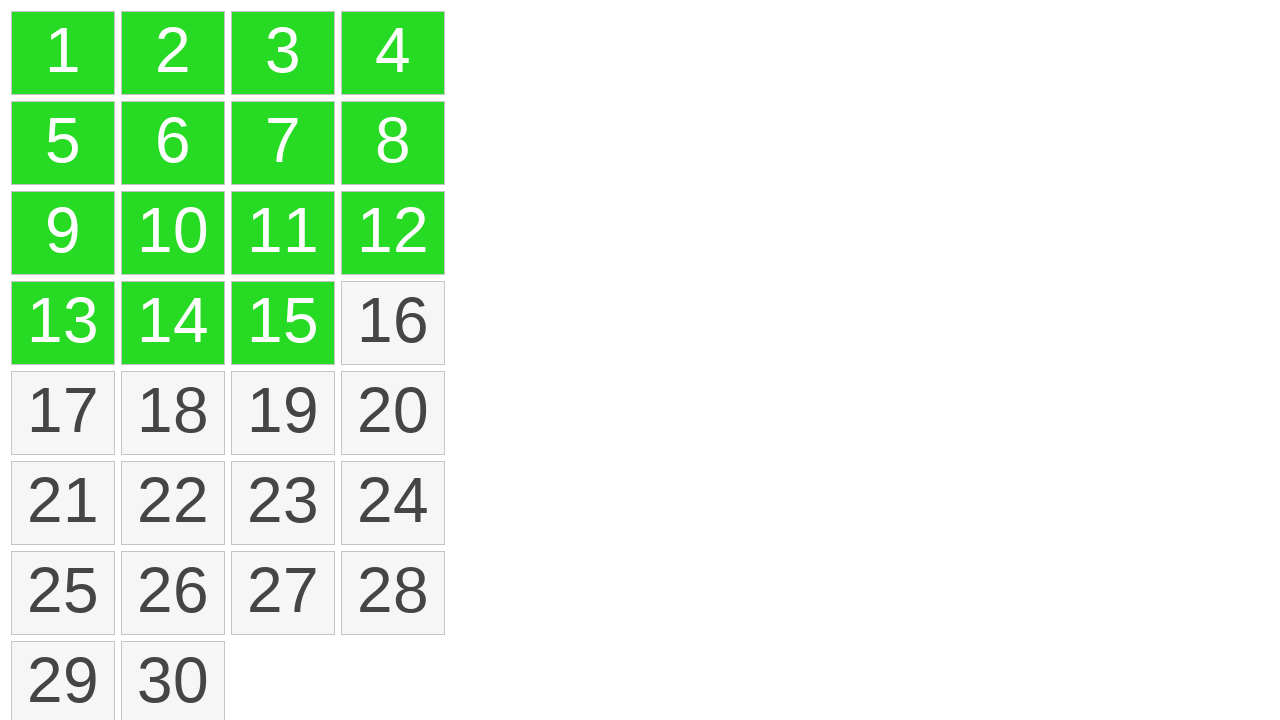

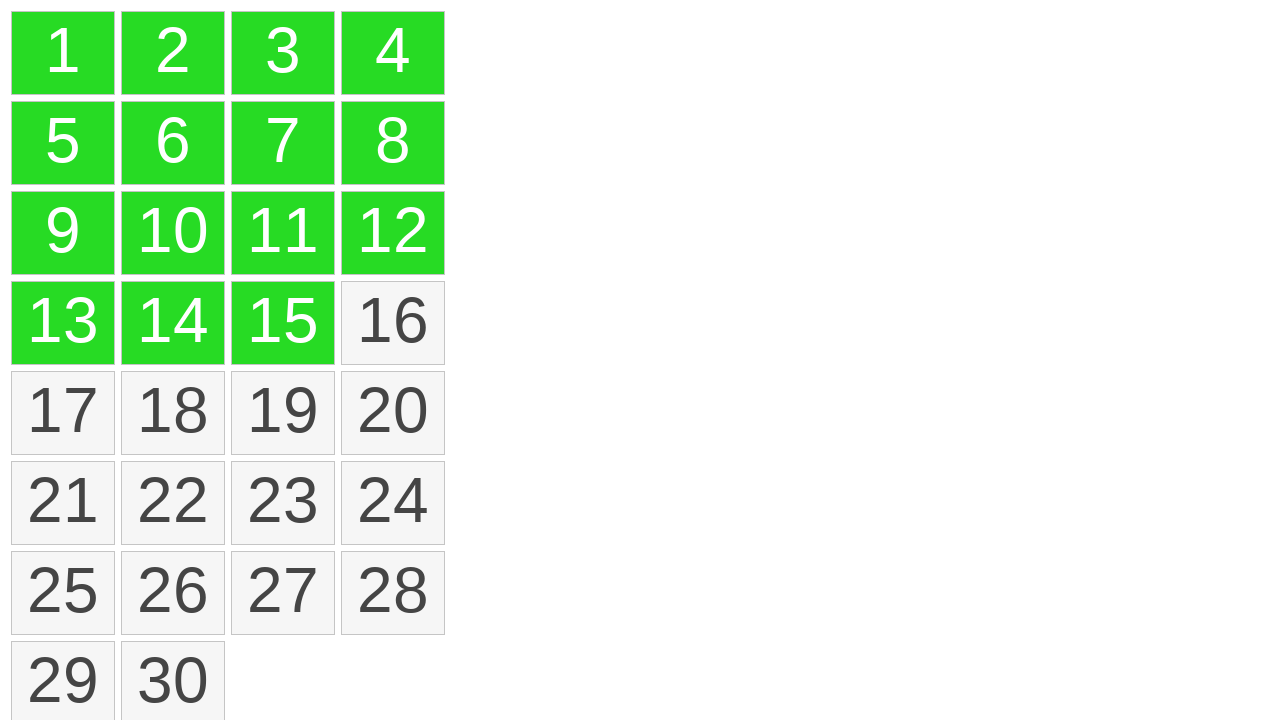